Navigates to the Automation Exercise website homepage and verifies the page loads

Starting URL: http://automationexercise.com

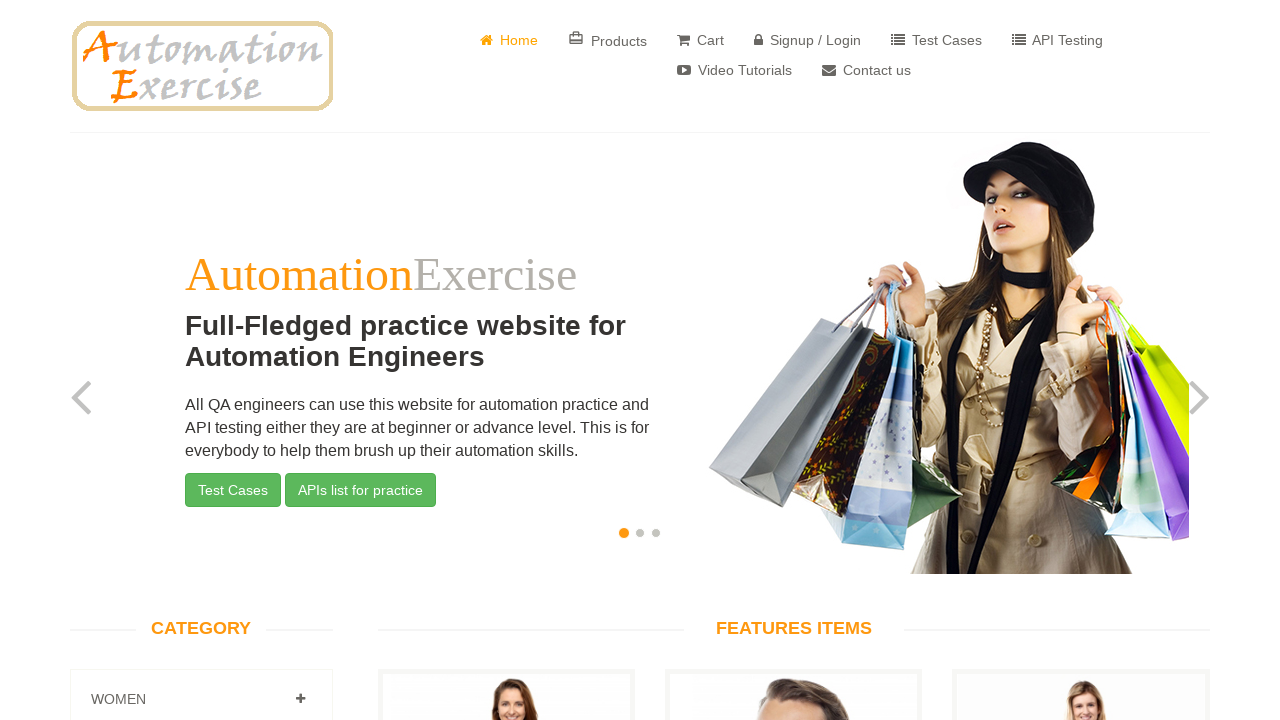

Waited for page DOM to fully load
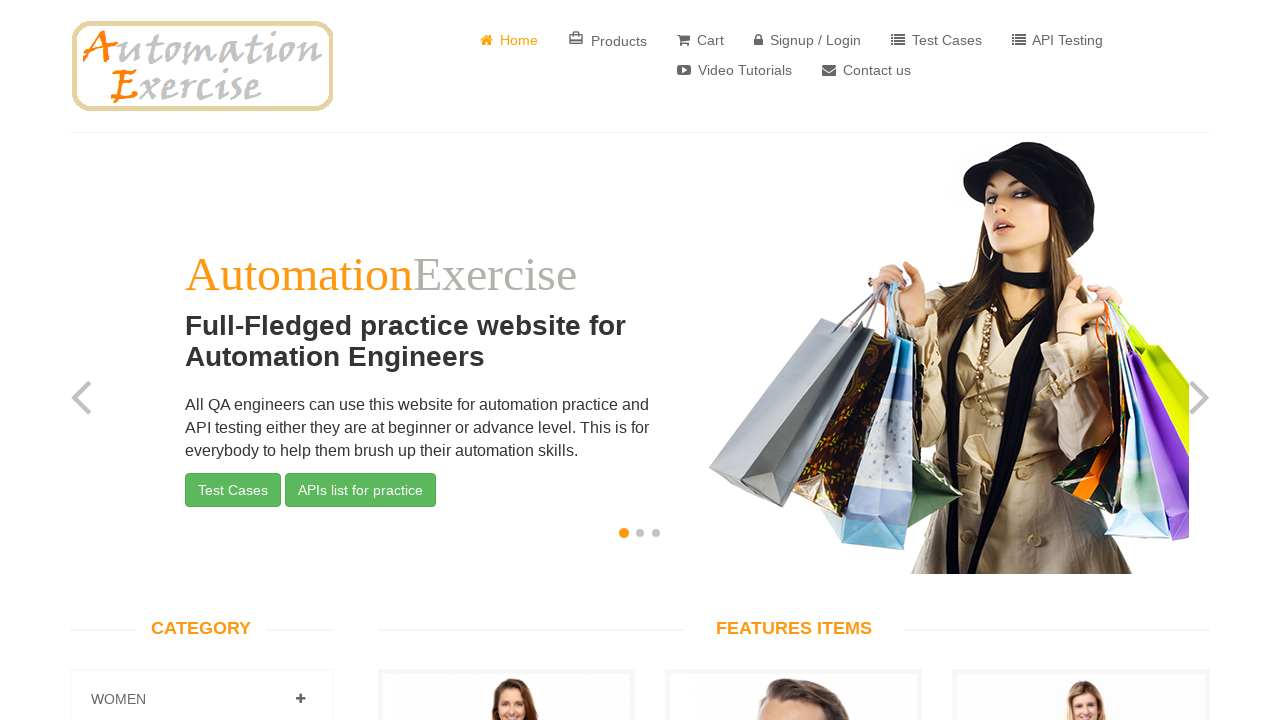

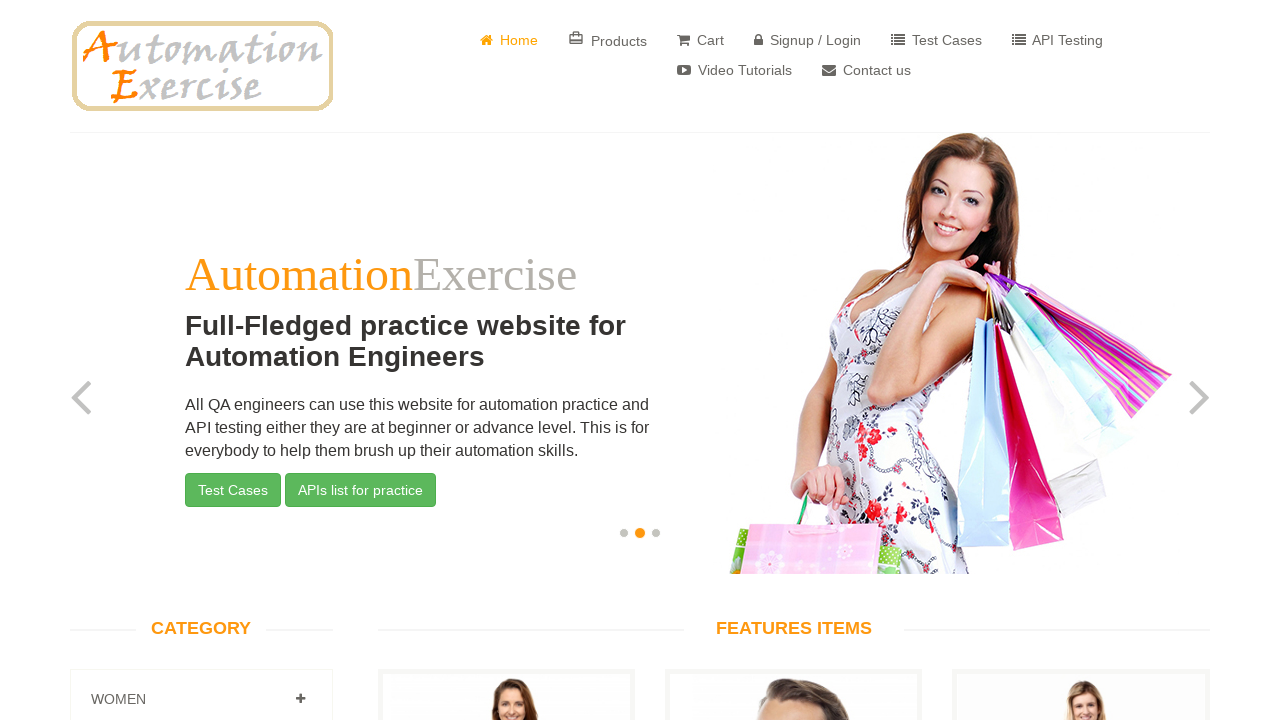